Navigates to an automation practice website, clicks on the demo table link, and verifies that the data tables are loaded and accessible on the page.

Starting URL: http://automationbykrishna.com/

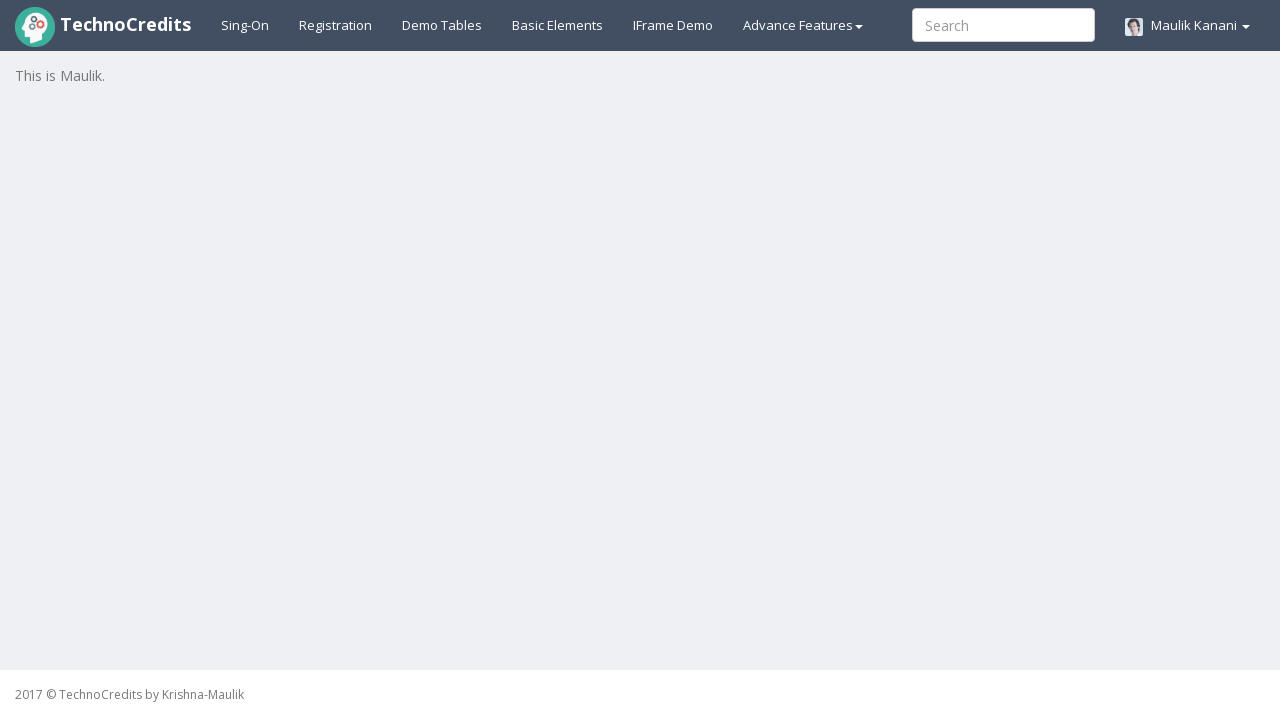

Clicked on the demo table link at (442, 25) on a#demotable
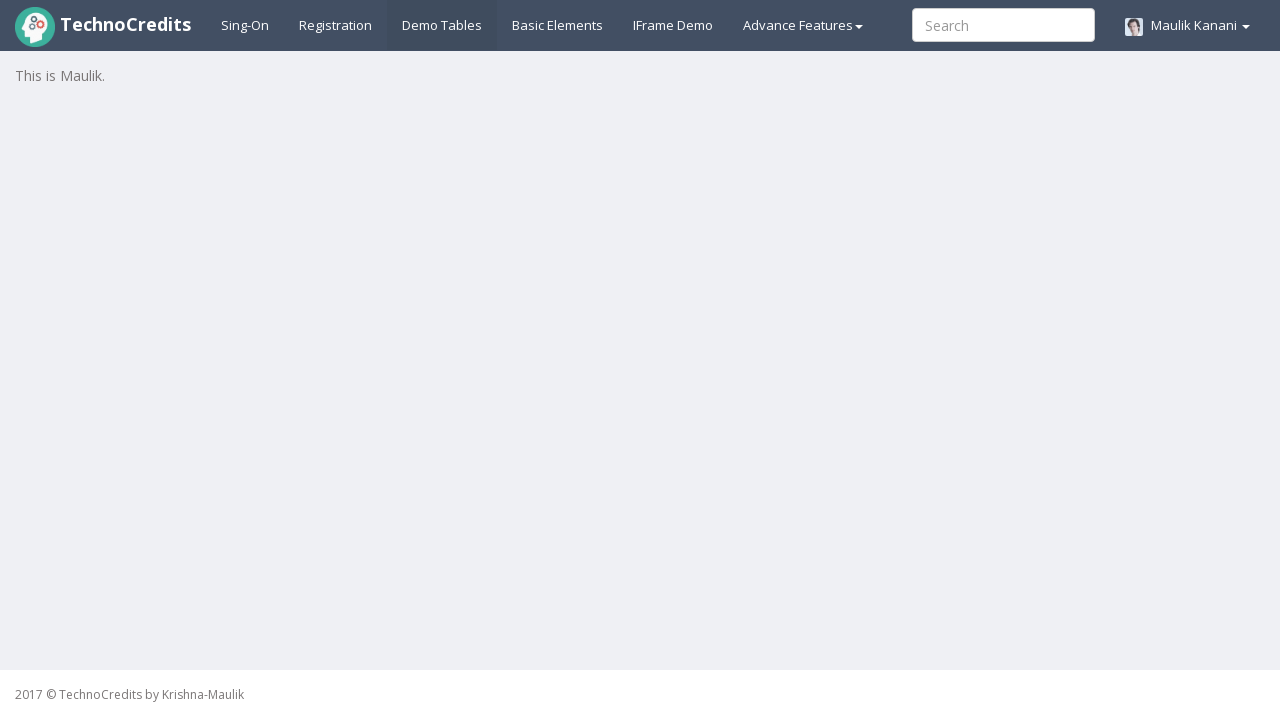

First table loaded and became visible
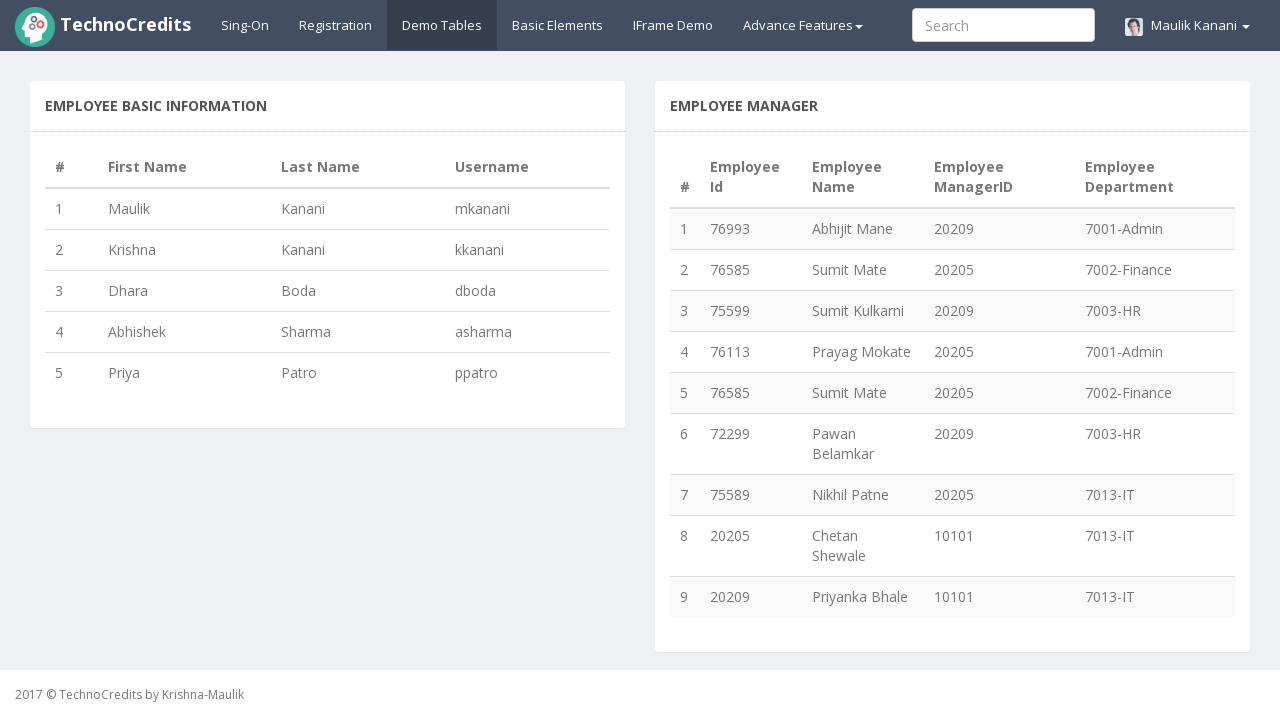

Verified table header is present
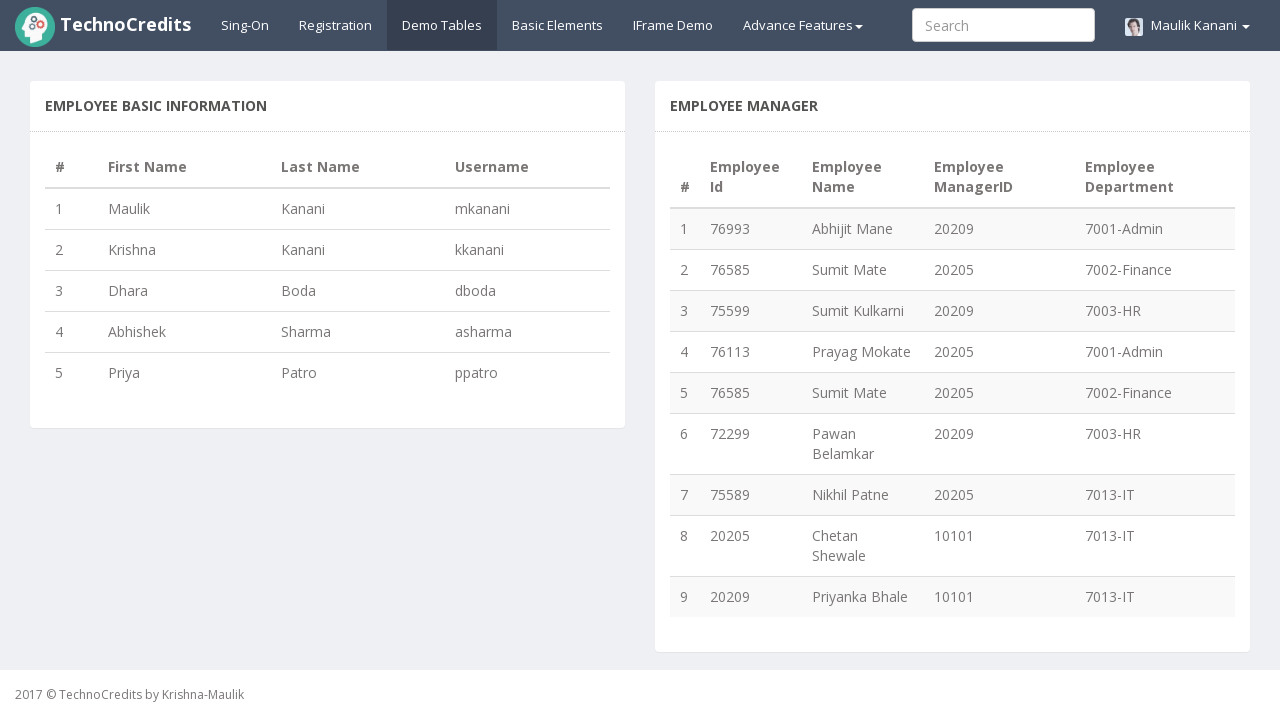

Verified table rows are loaded in the first table
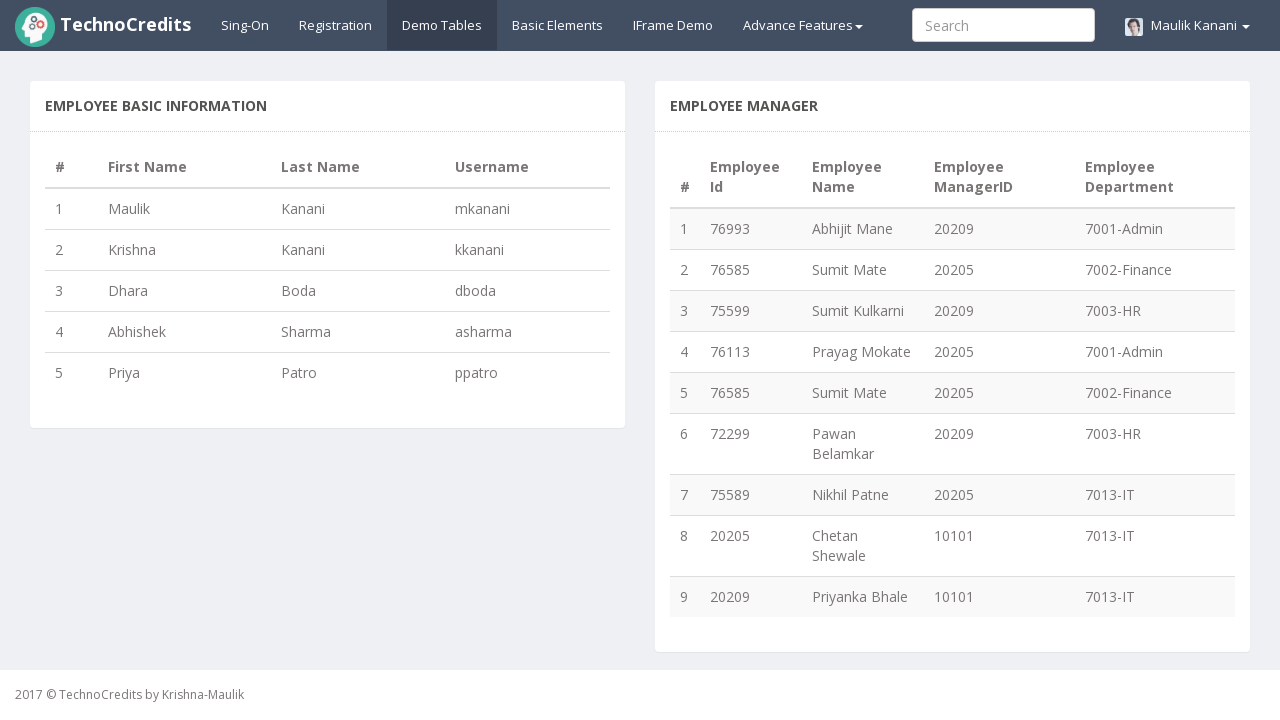

Verified the striped table is present with rows loaded
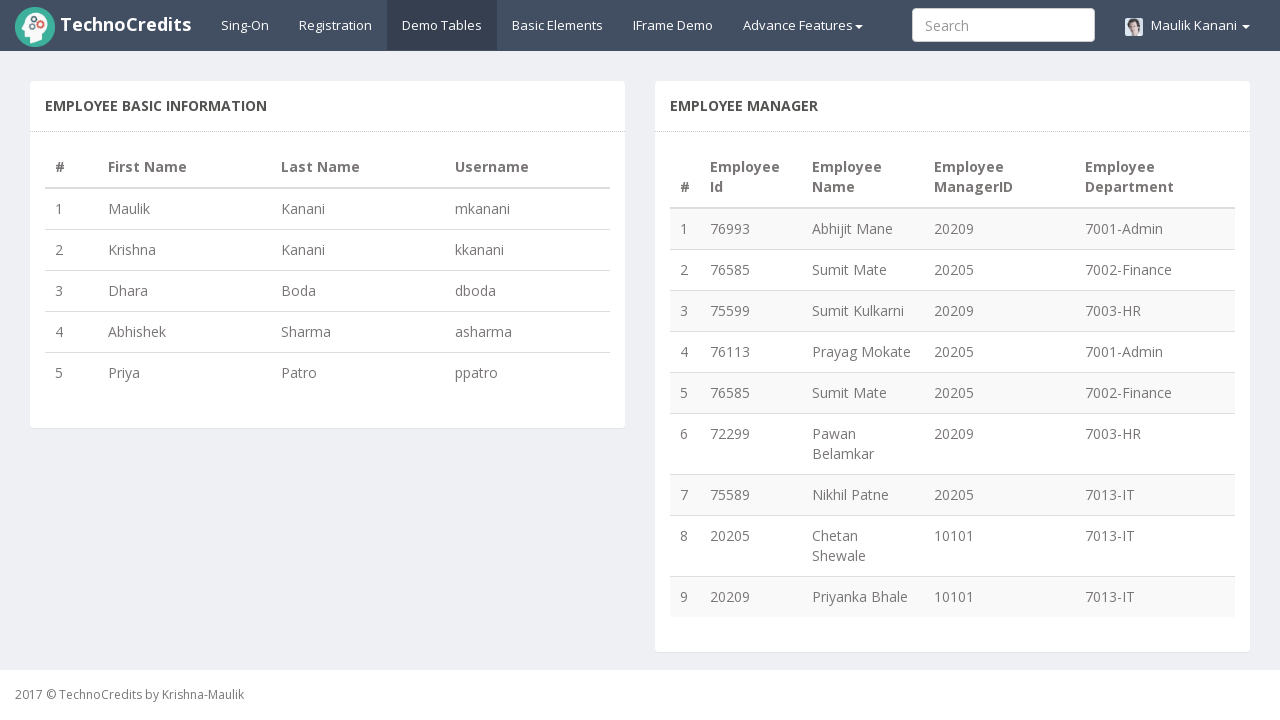

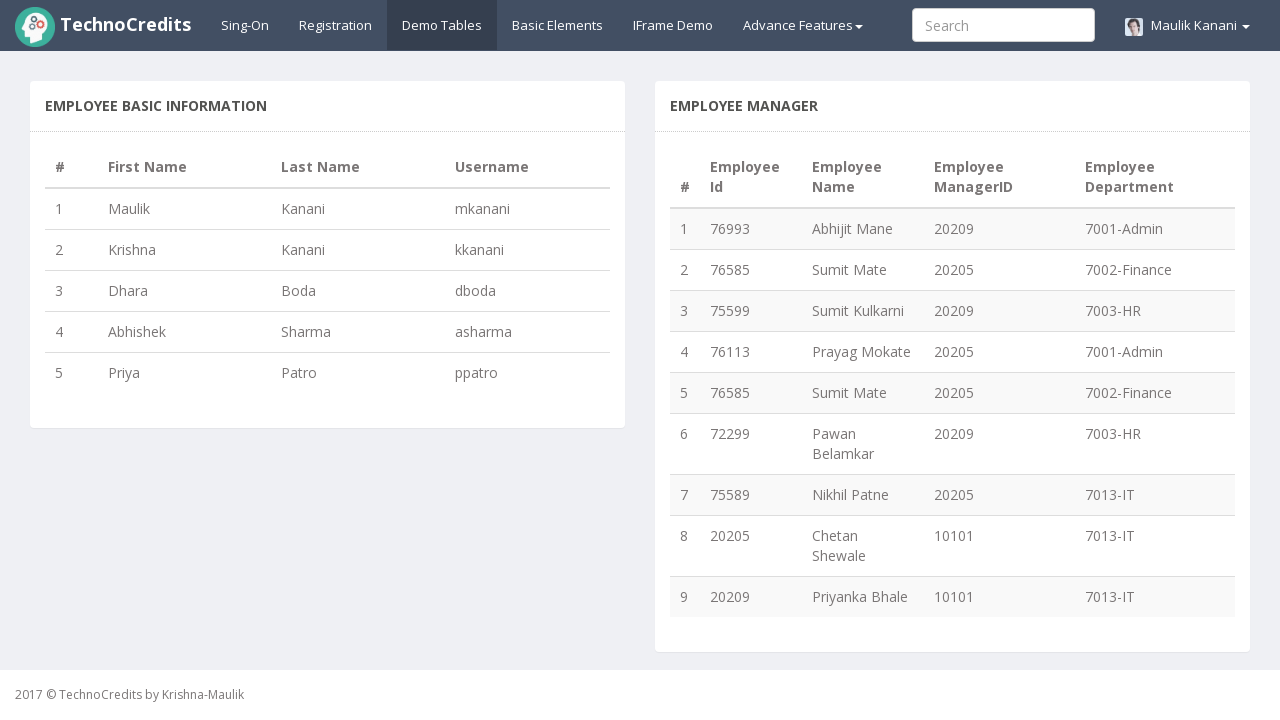